Tests opting out of A/B tests by adding a cookie after visiting the page, then refreshing to verify the opt-out takes effect

Starting URL: http://the-internet.herokuapp.com/abtest

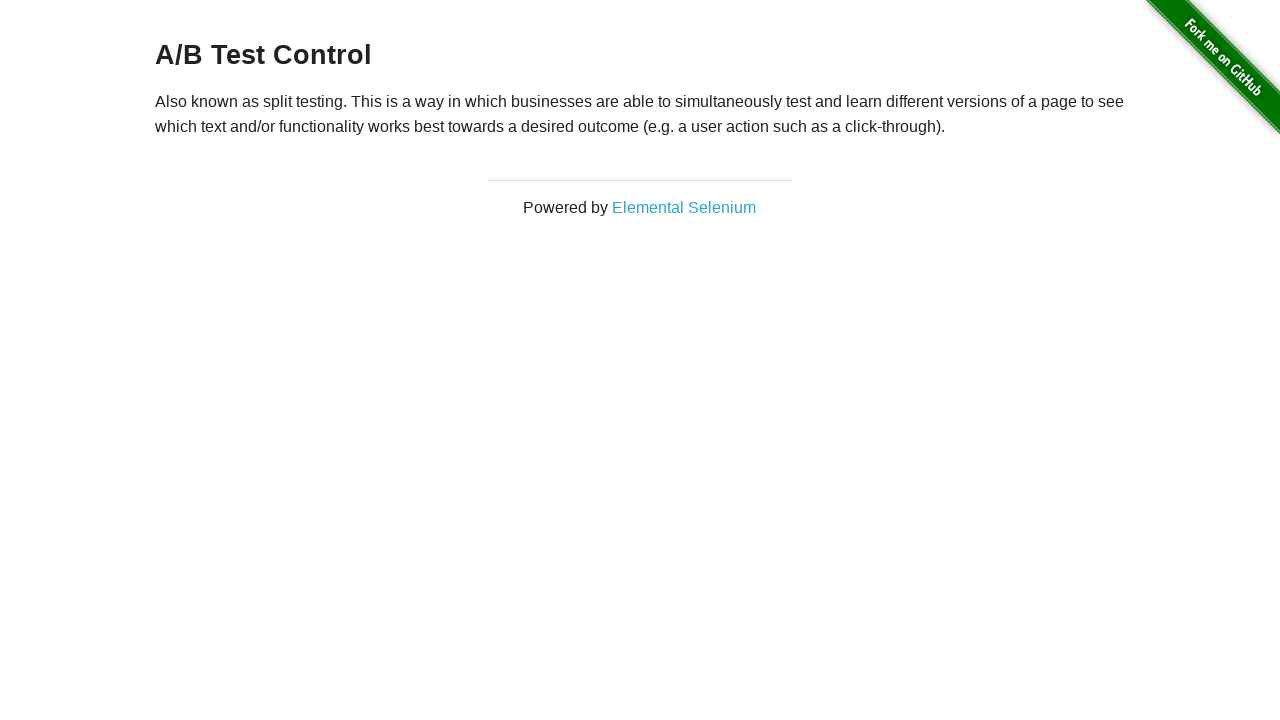

Navigated to A/B test page
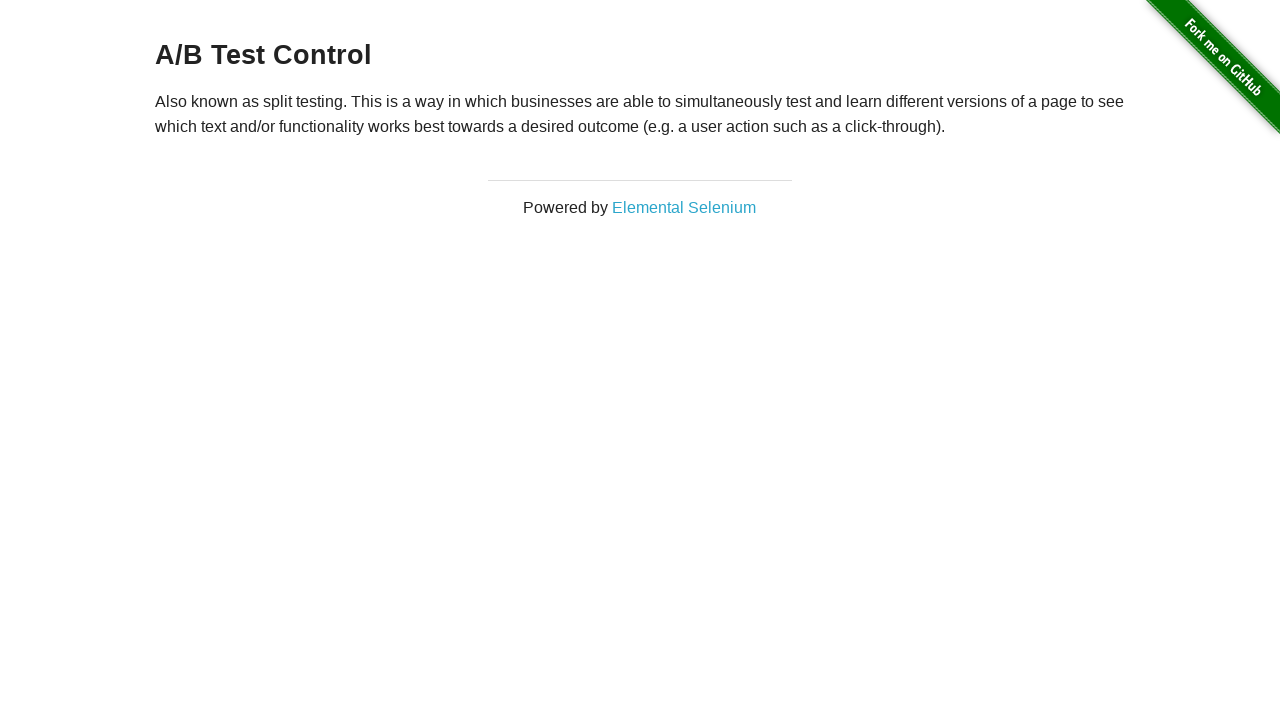

Retrieved heading text: A/B Test Control
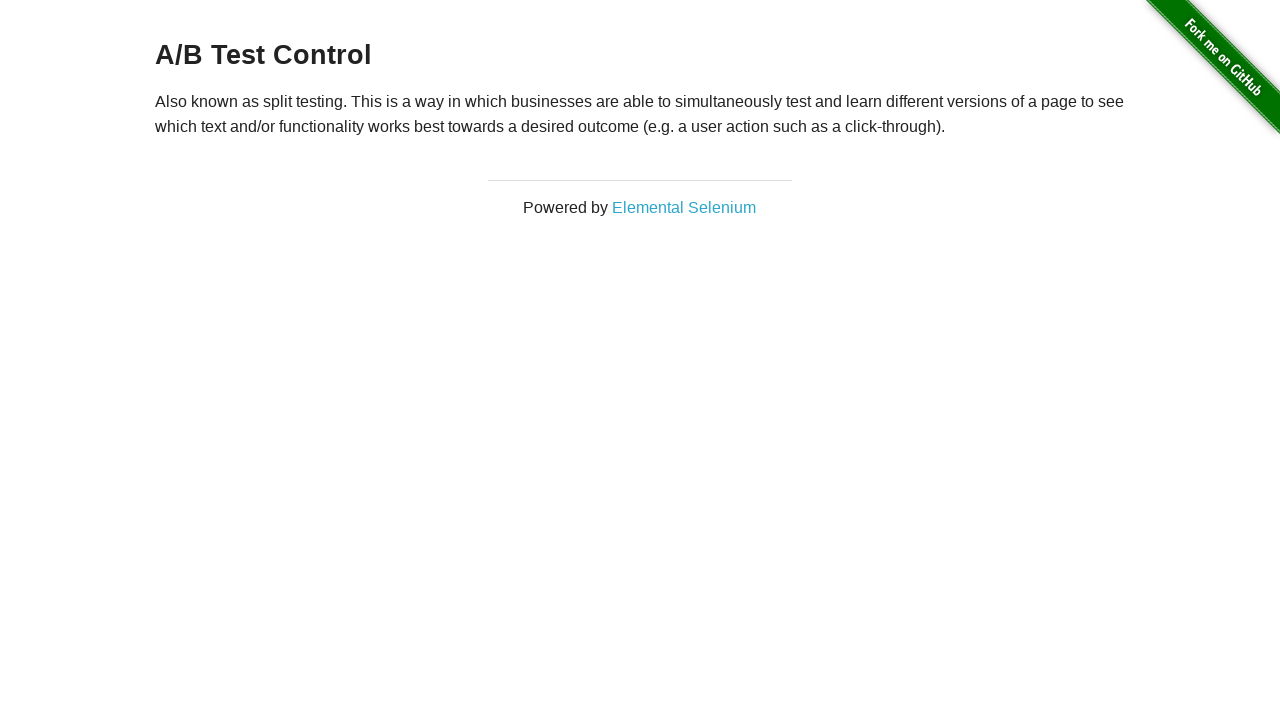

Added optimizelyOptOut cookie to opt out of A/B test
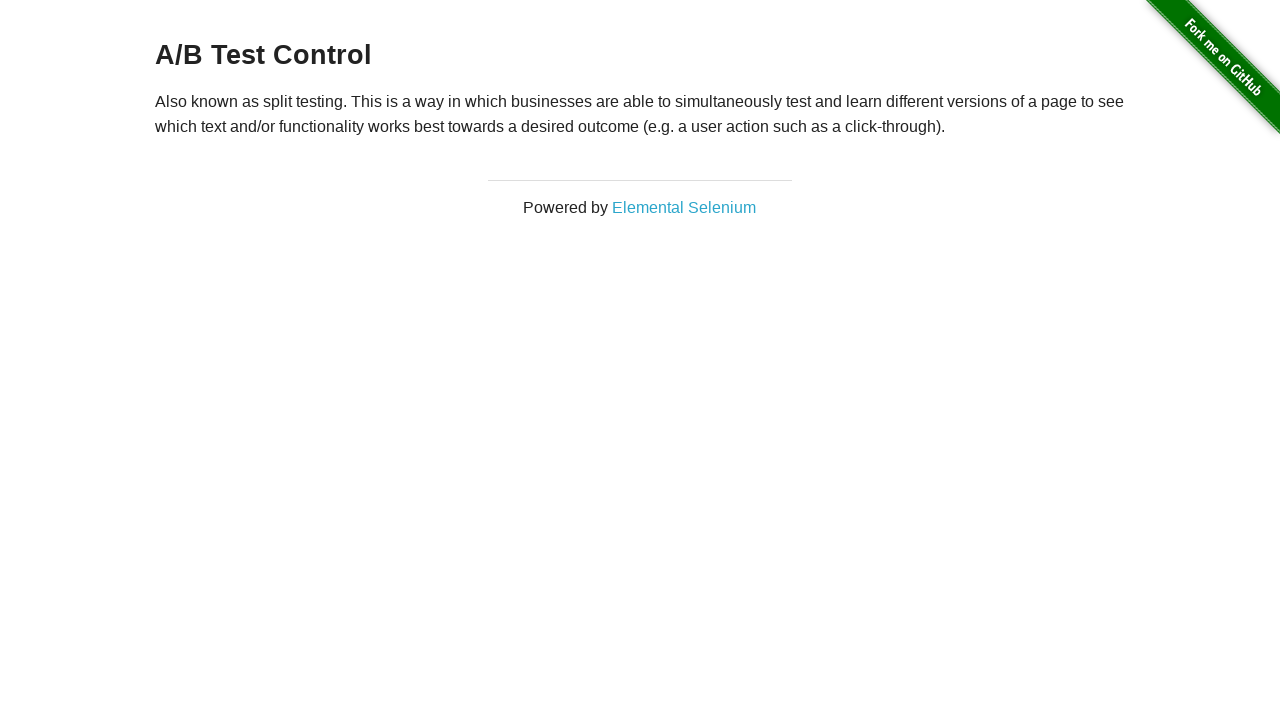

Reloaded page to apply opt-out cookie
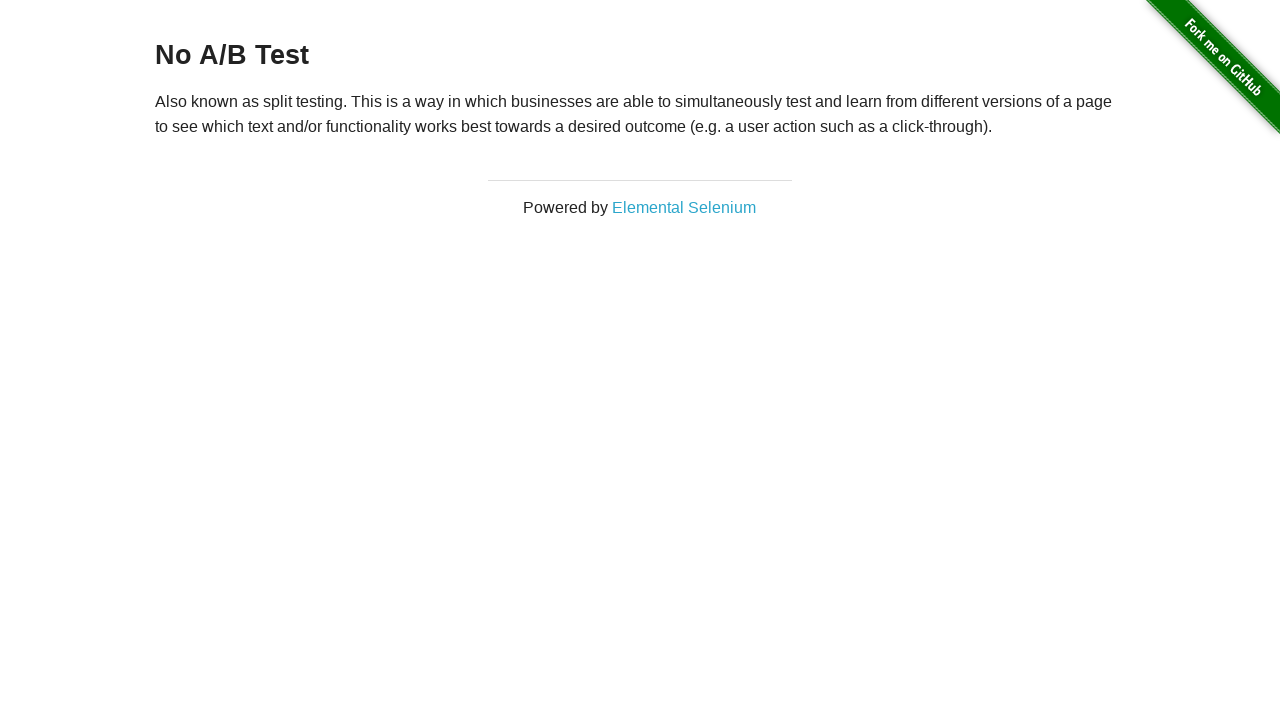

Verified heading is displayed after opt-out
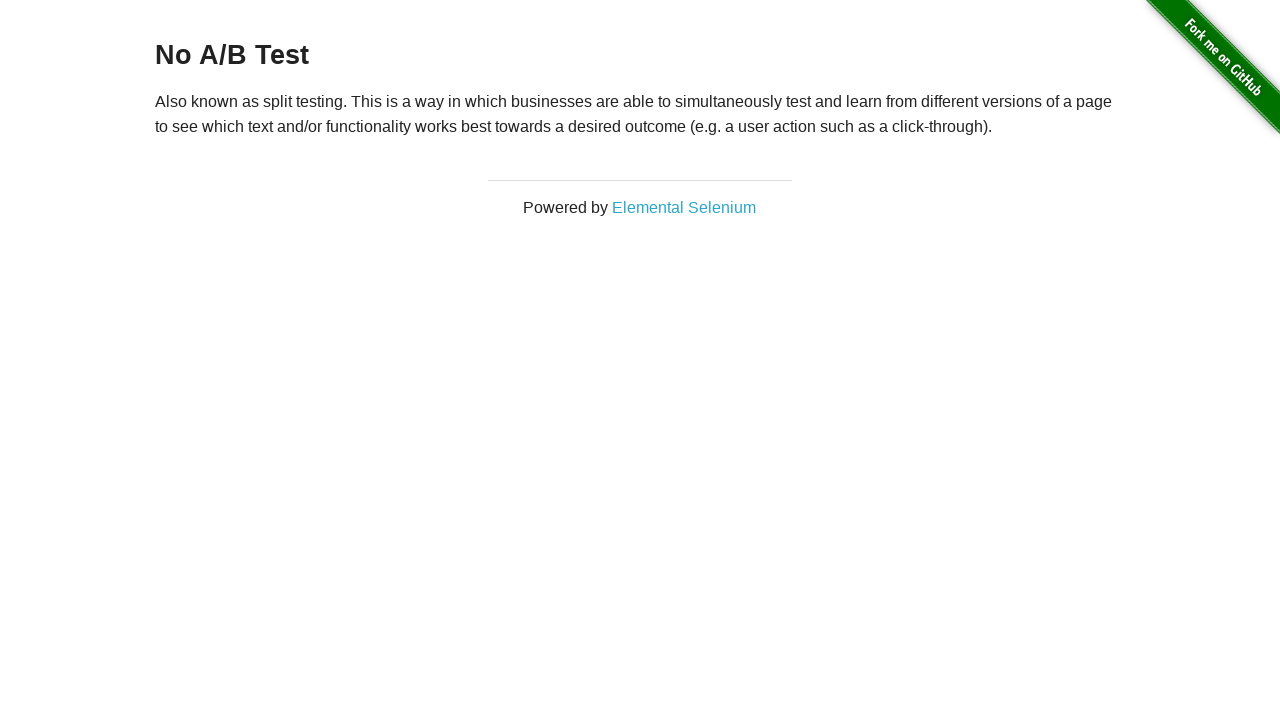

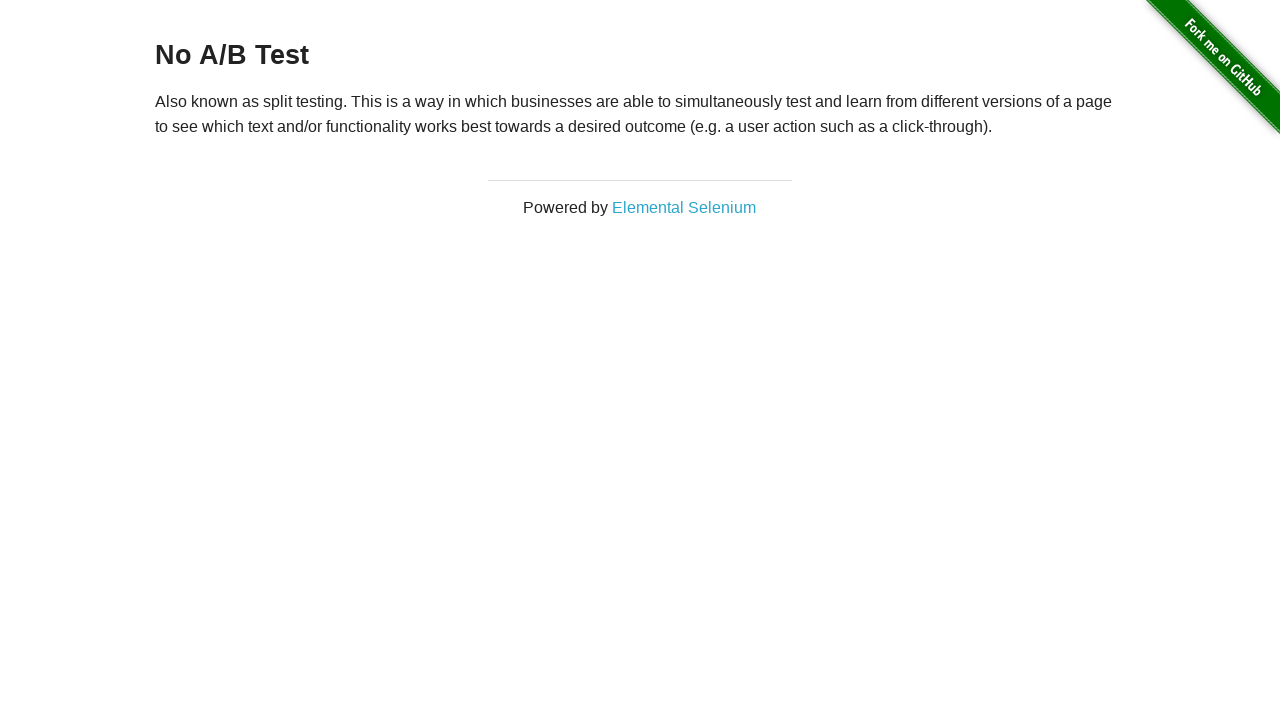